Tests prompt dialog by entering text input and accepting the dialog

Starting URL: https://demoqa.com/alerts

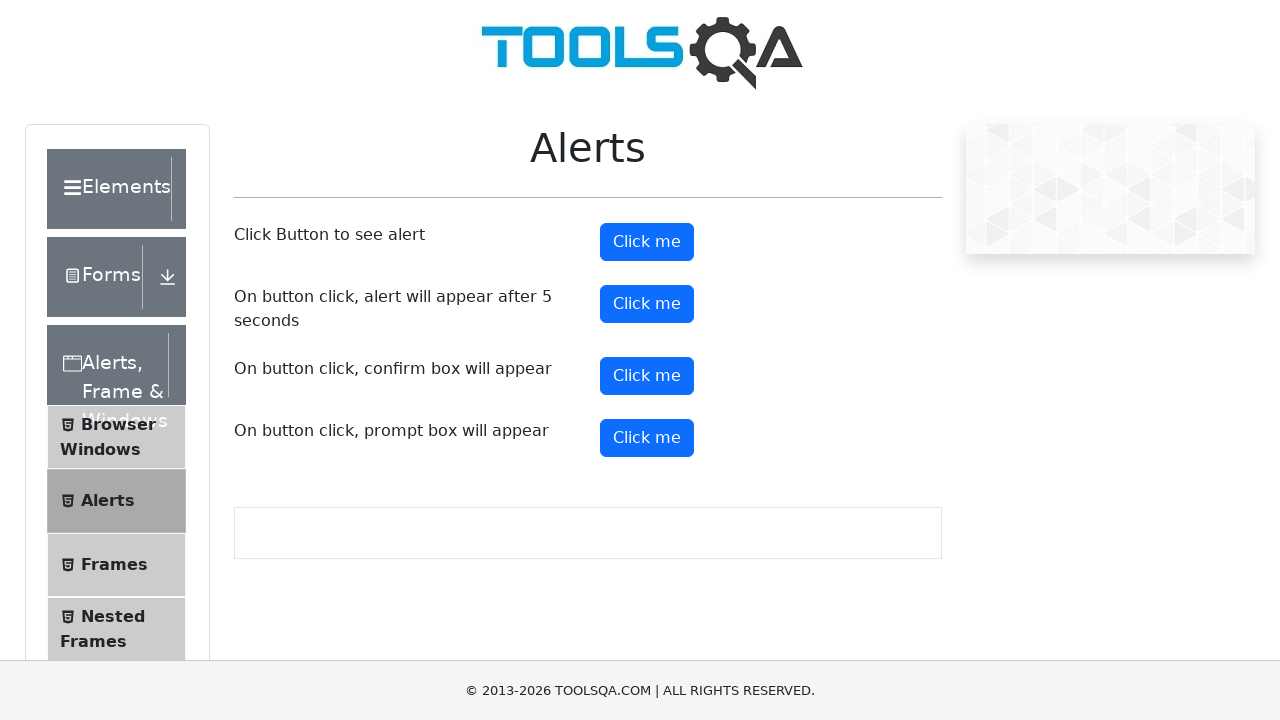

Scrolled down 100px to make prompt button visible
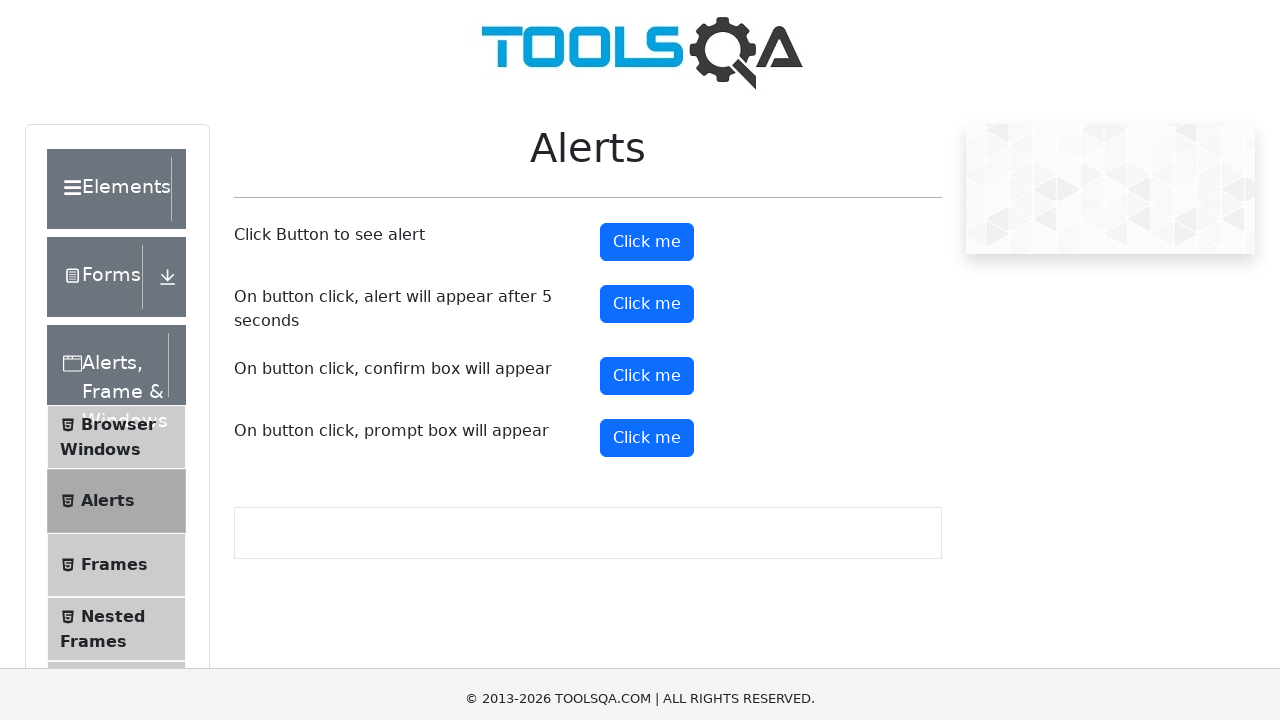

Set up dialog handler to accept prompt with email input
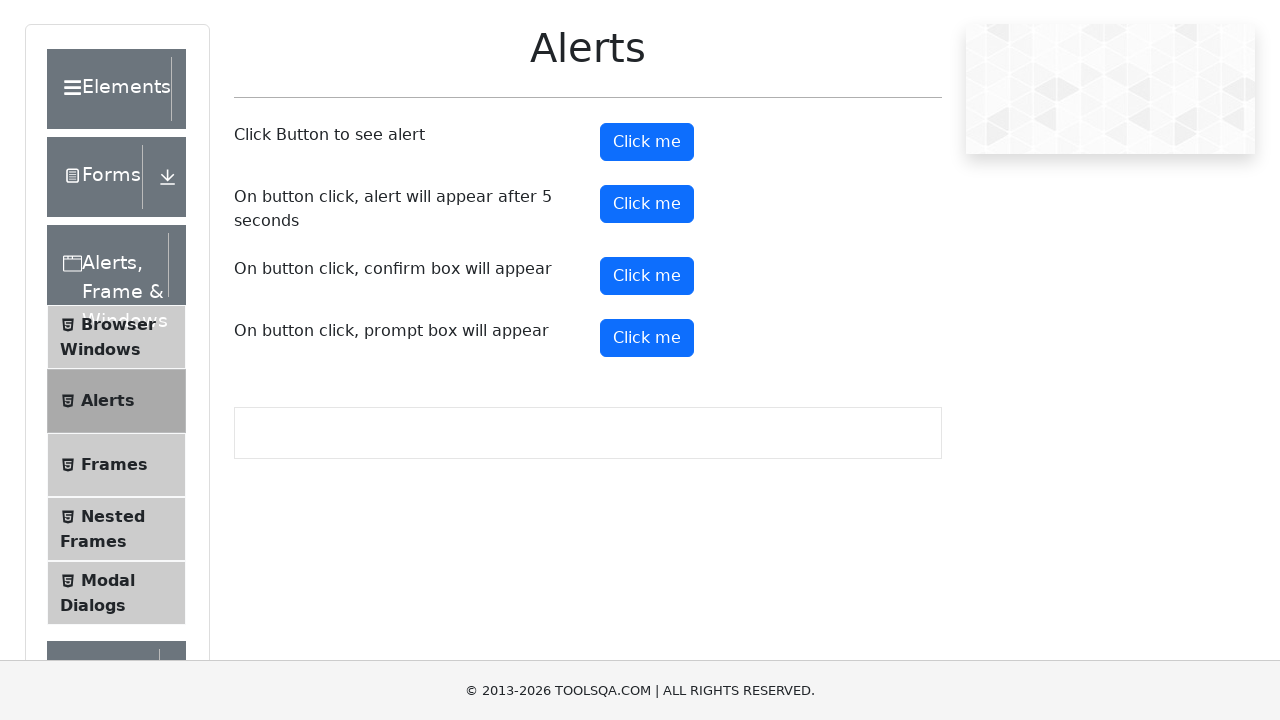

Clicked prompt button to trigger dialog at (647, 338) on button#promtButton
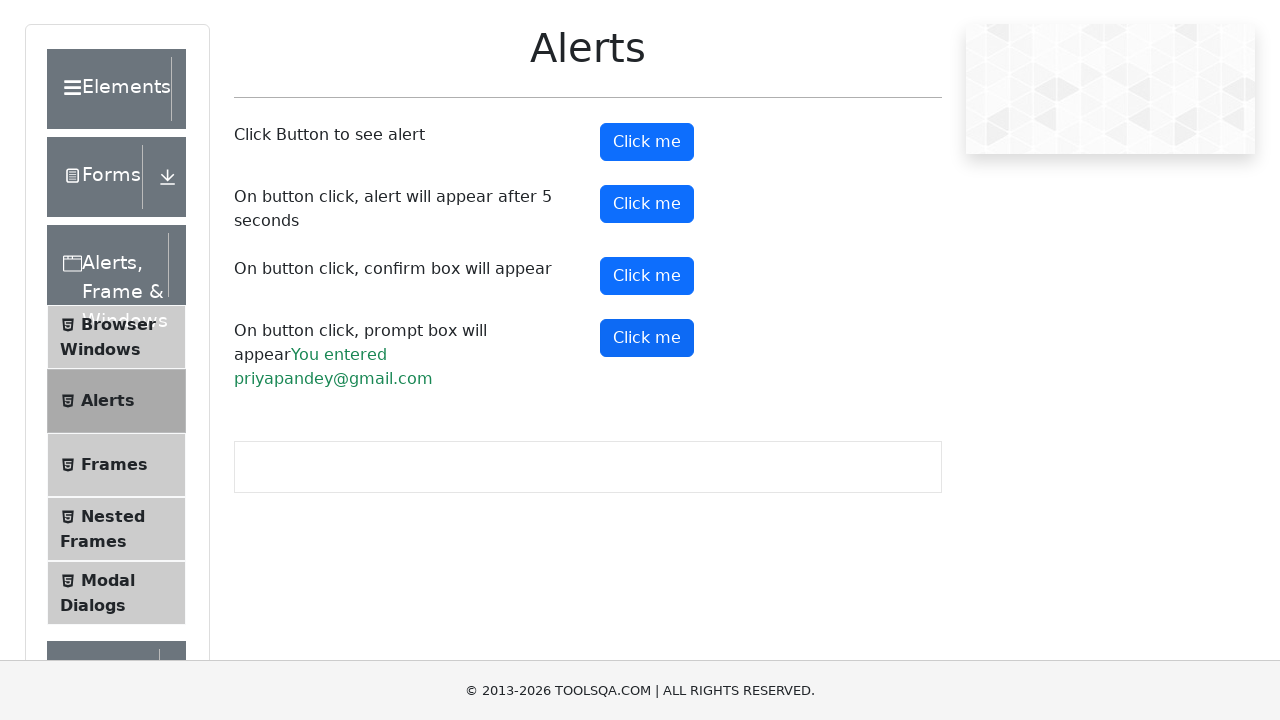

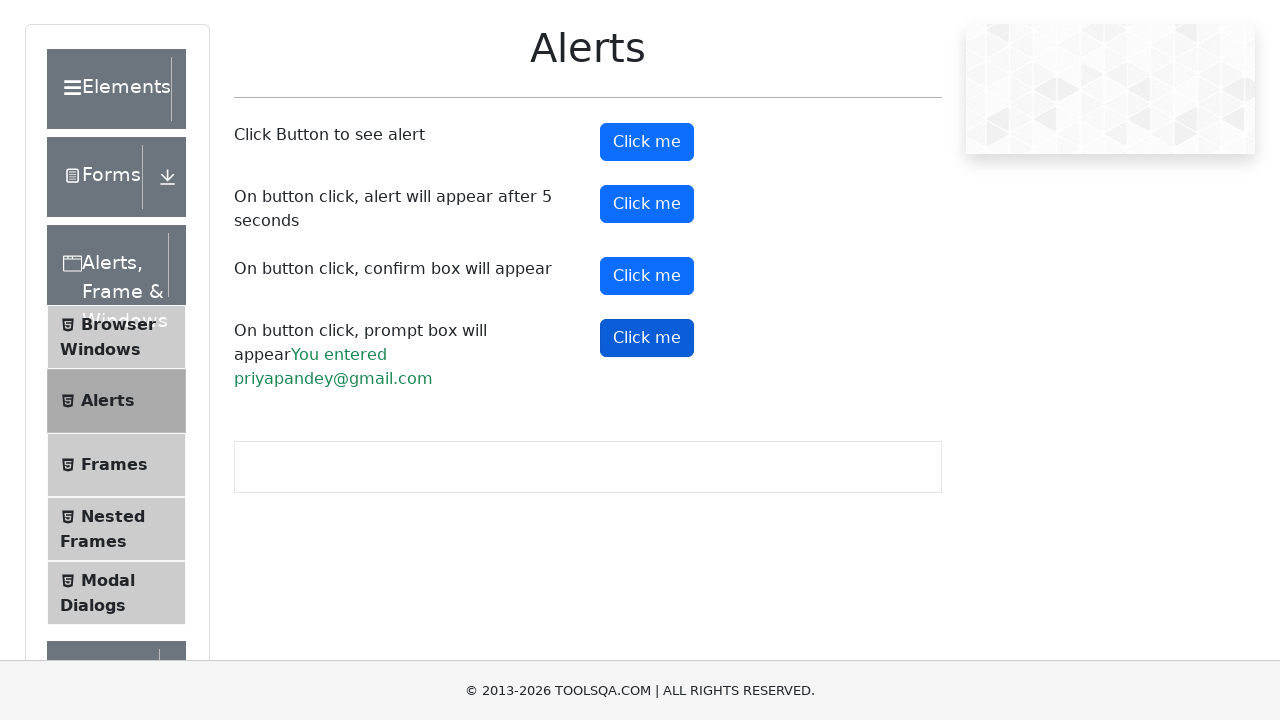